Tests filtering todos by Active, Completed, and All using the filter links and back button navigation

Starting URL: https://demo.playwright.dev/todomvc

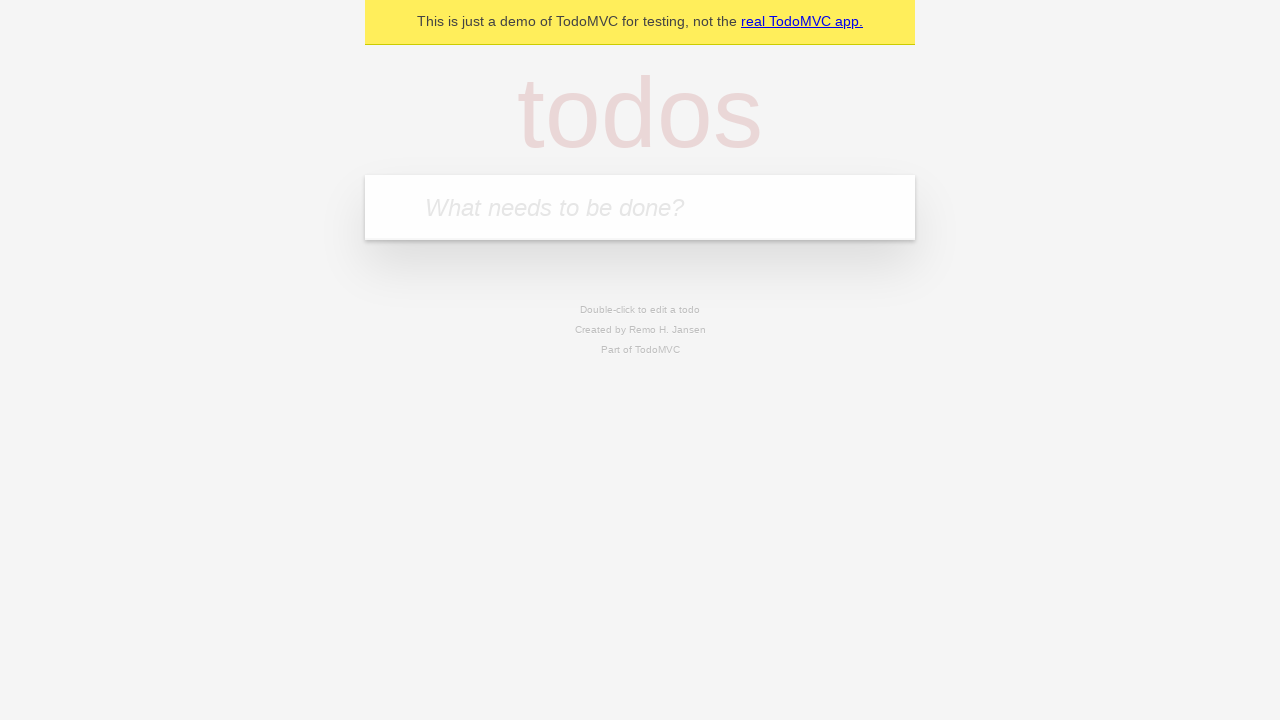

Filled new todo input with 'buy some cheese' on .new-todo
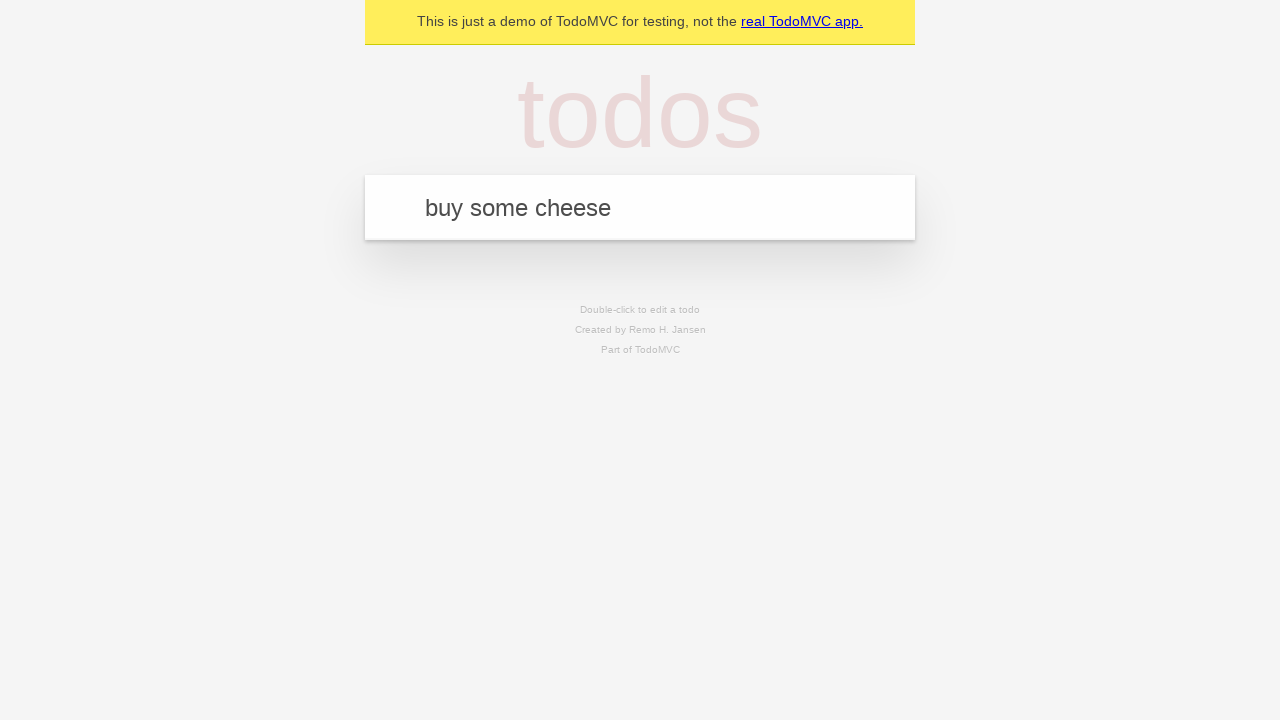

Pressed Enter to create first todo on .new-todo
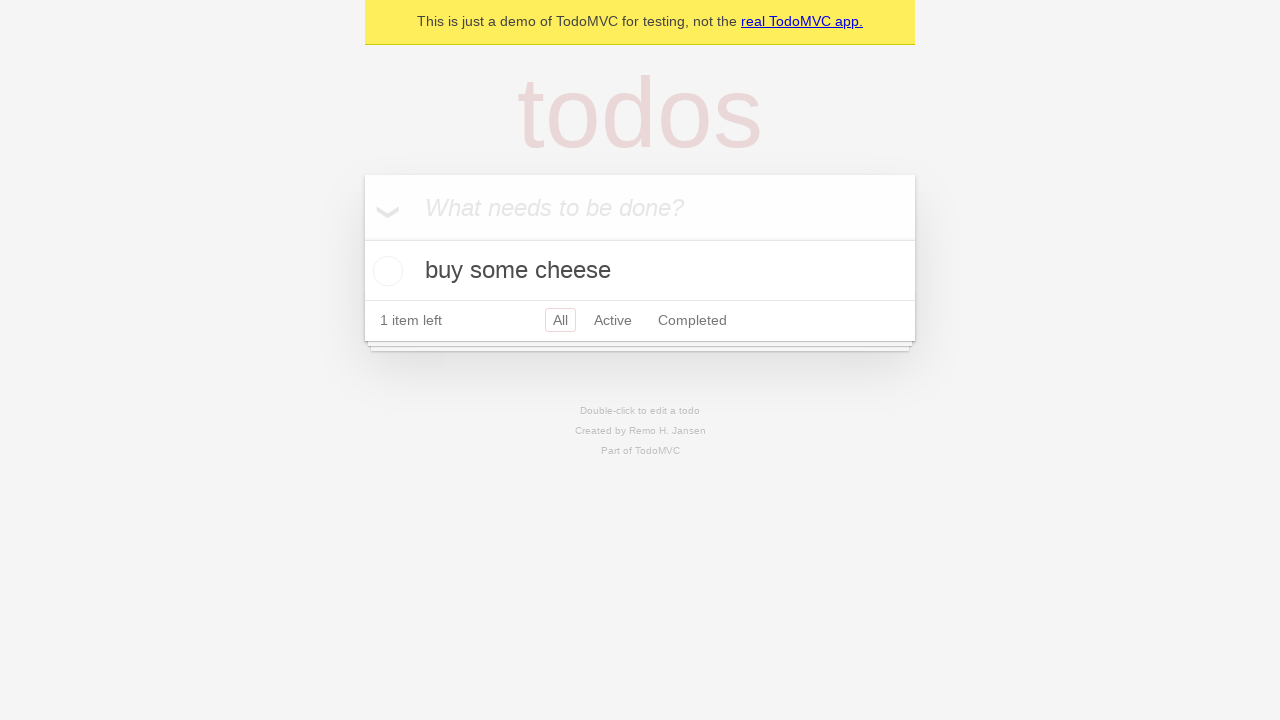

Filled new todo input with 'feed the cat' on .new-todo
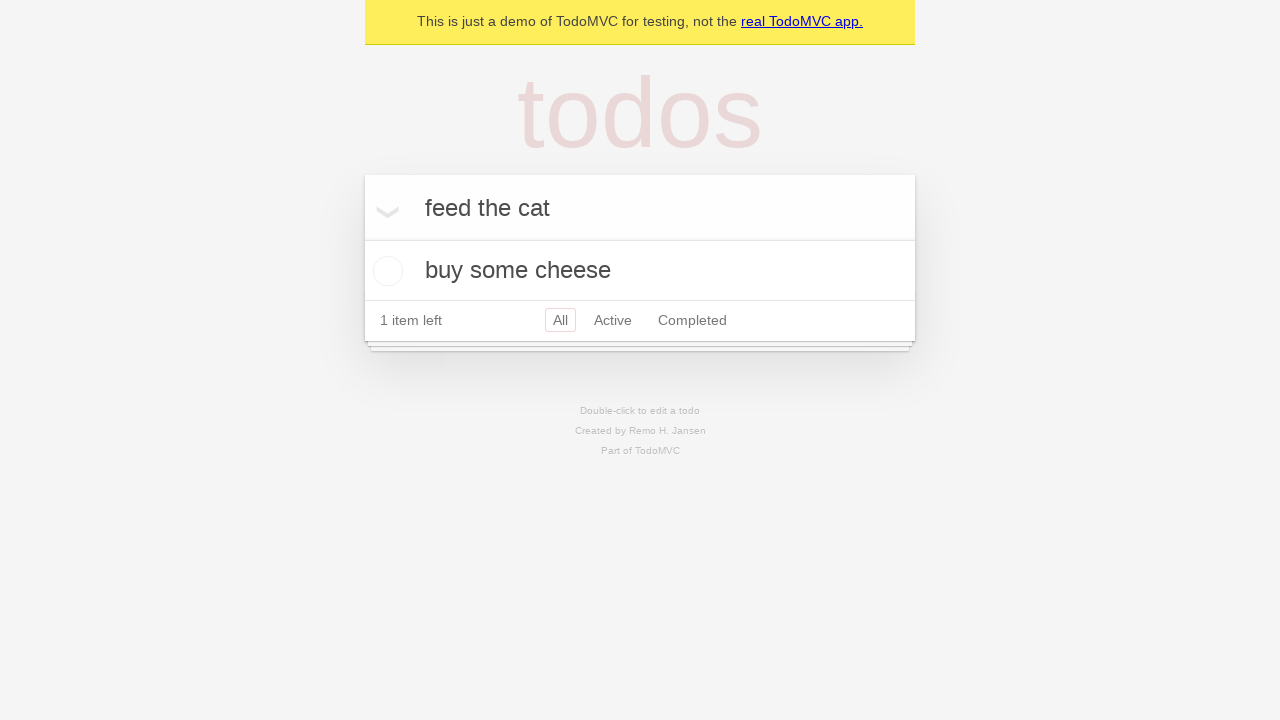

Pressed Enter to create second todo on .new-todo
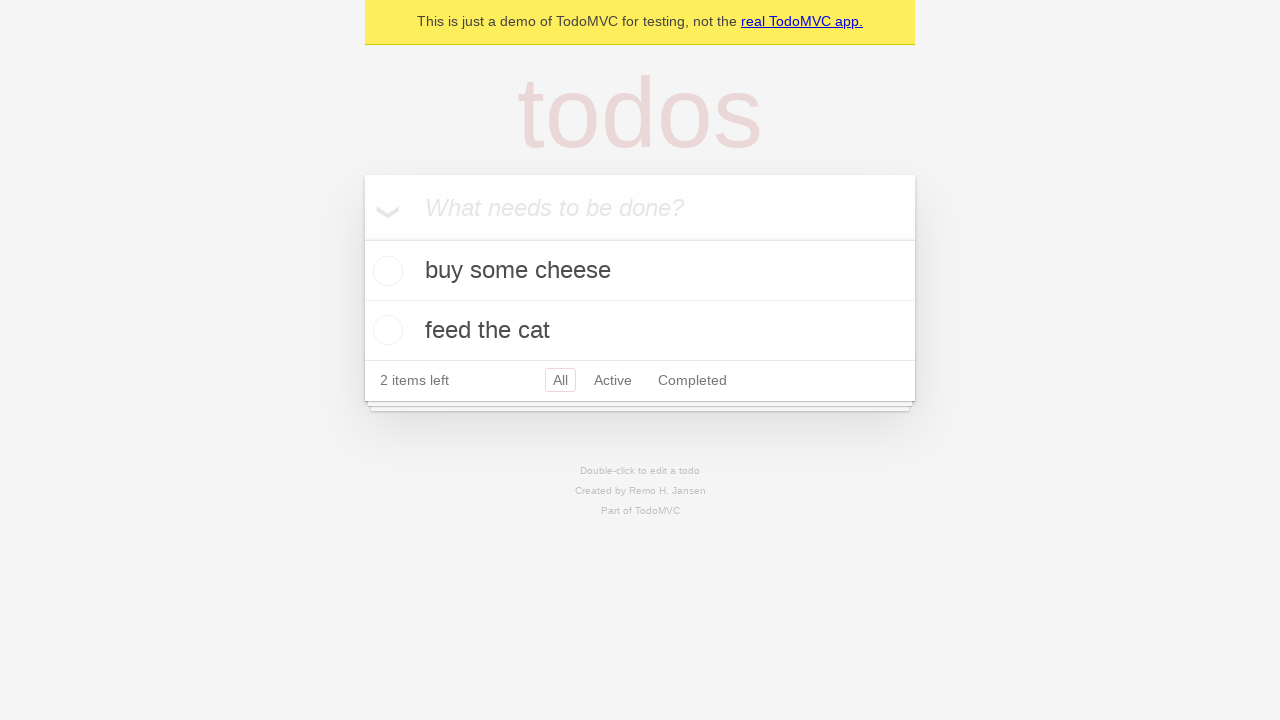

Filled new todo input with 'book a doctors appointment' on .new-todo
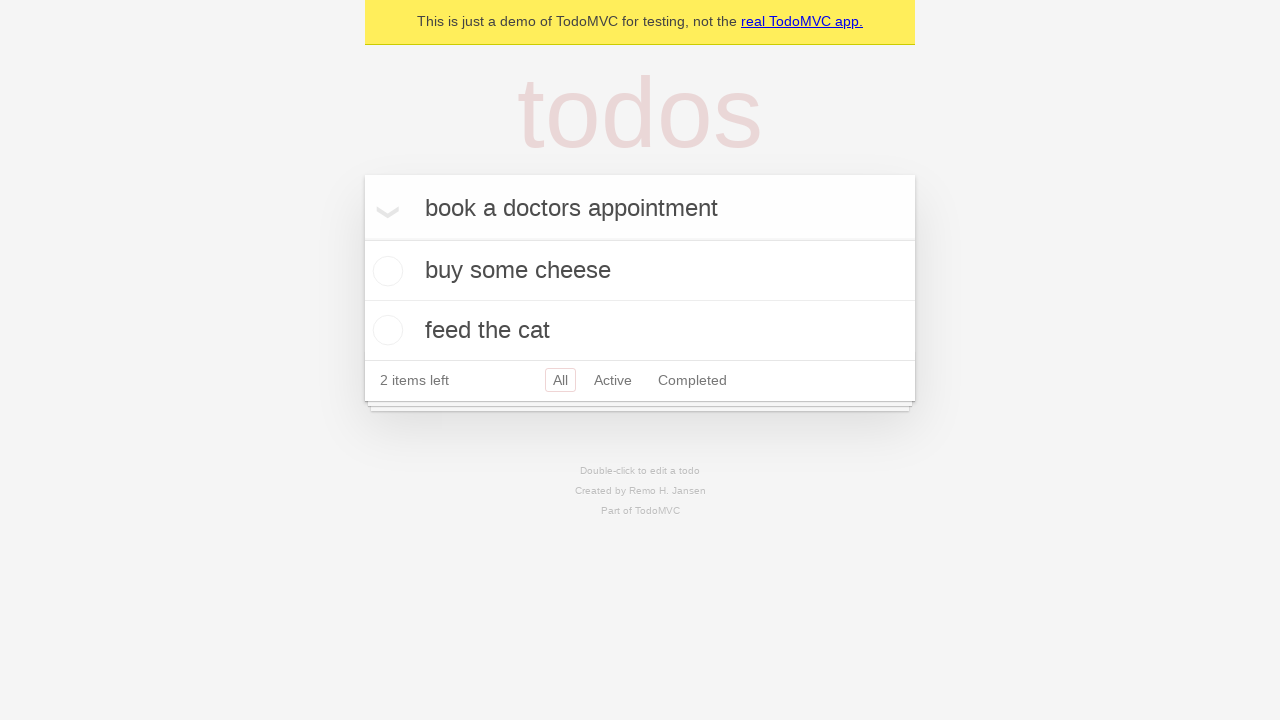

Pressed Enter to create third todo on .new-todo
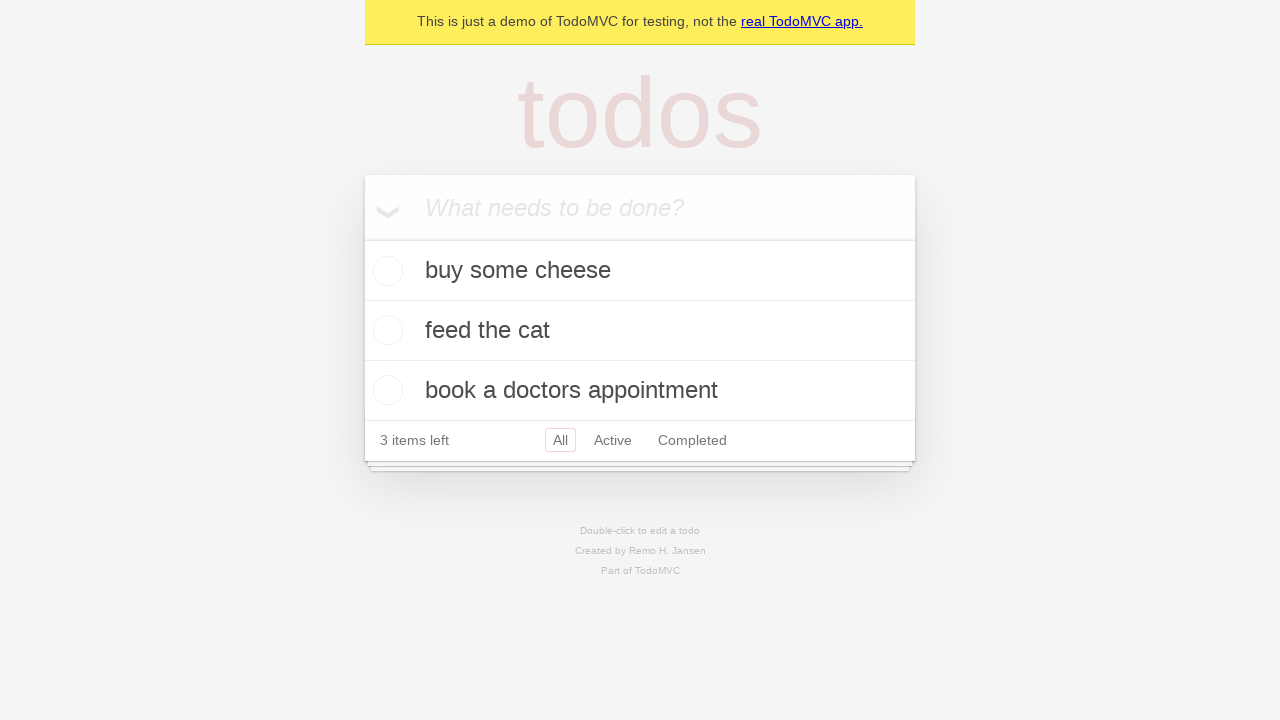

Checked the second todo (marked as completed) at (385, 330) on .todo-list li .toggle >> nth=1
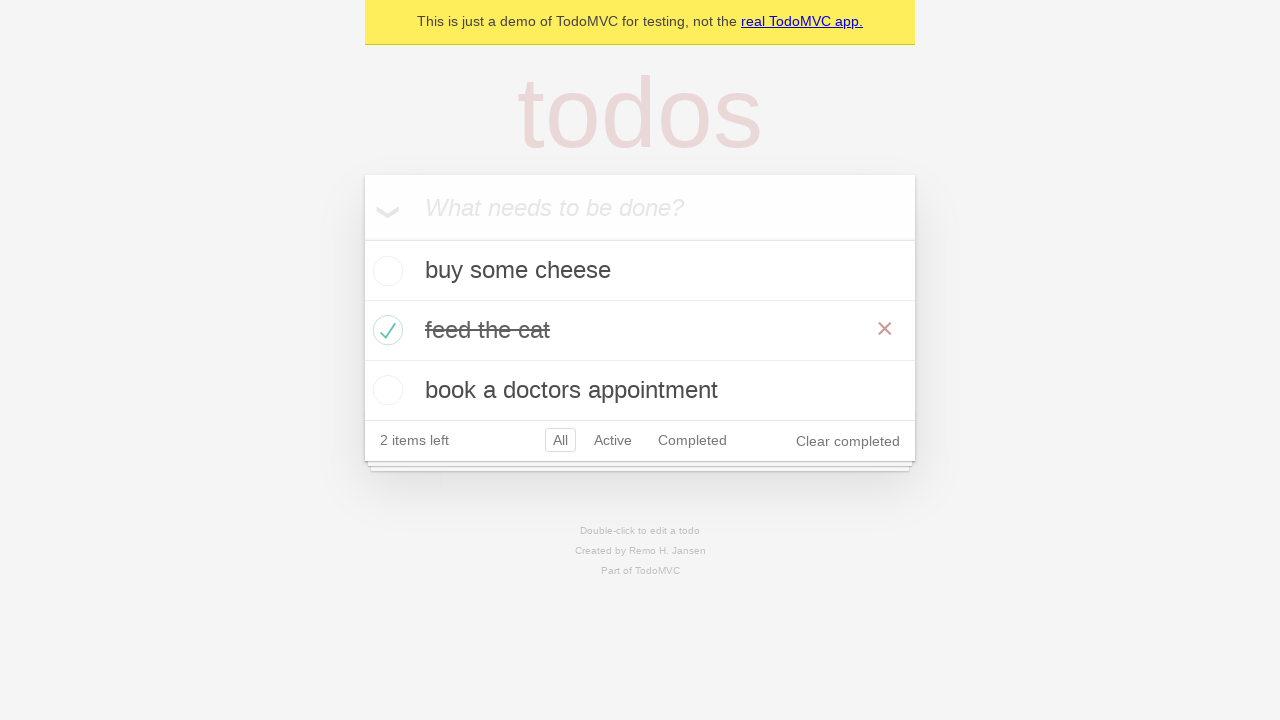

Clicked All filter to view all todos at (560, 440) on .filters >> text=All
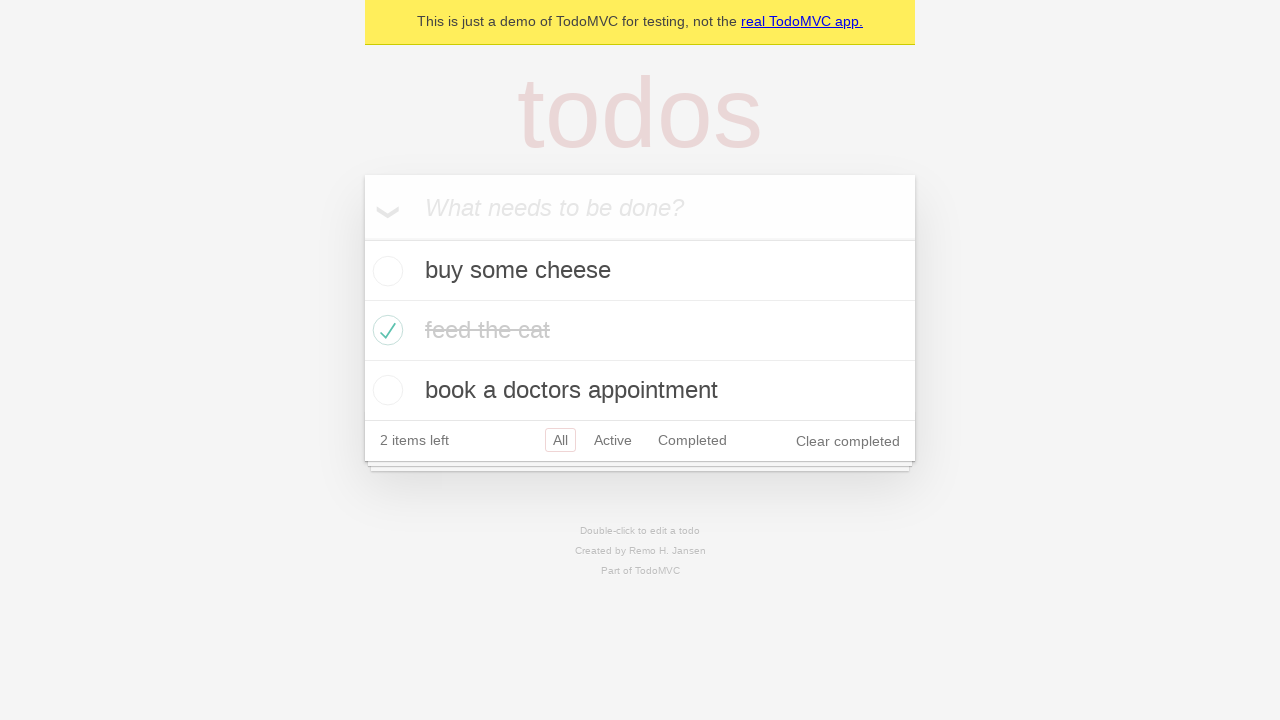

Clicked Active filter to view only active todos at (613, 440) on .filters >> text=Active
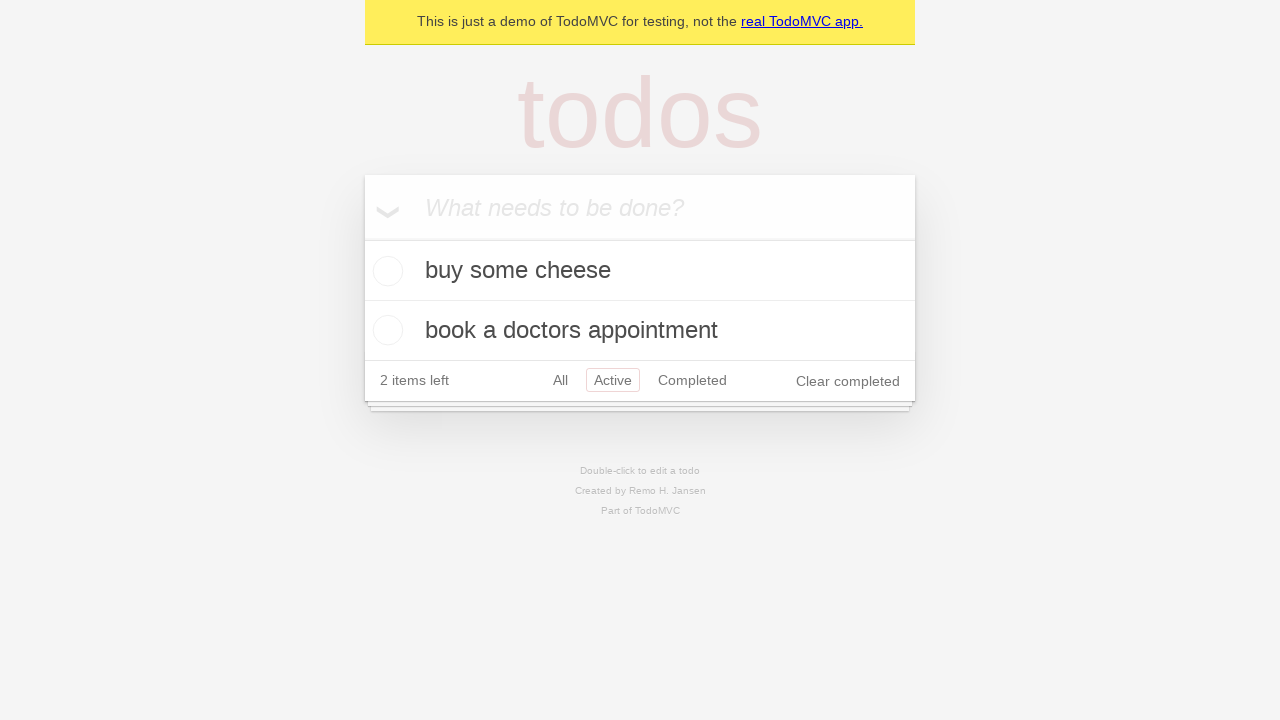

Clicked Completed filter to view only completed todos at (692, 380) on .filters >> text=Completed
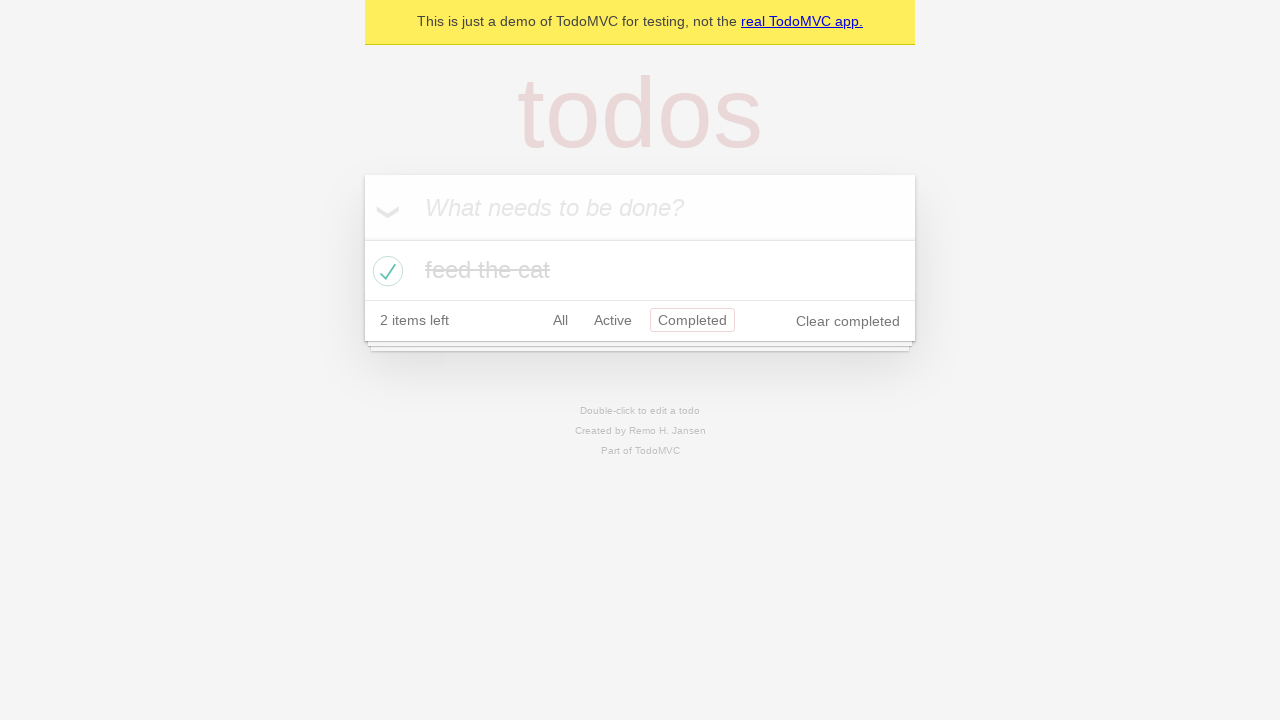

Navigated back from Completed filter to Active filter
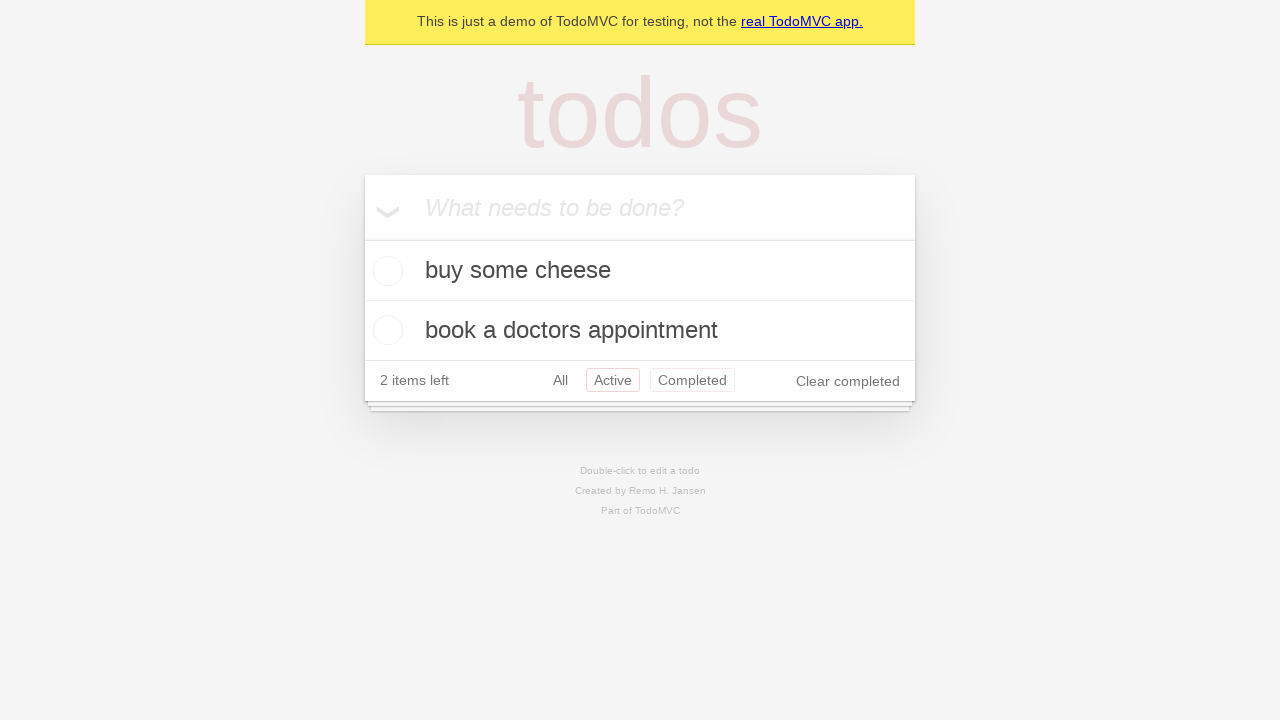

Navigated back from Active filter to All filter
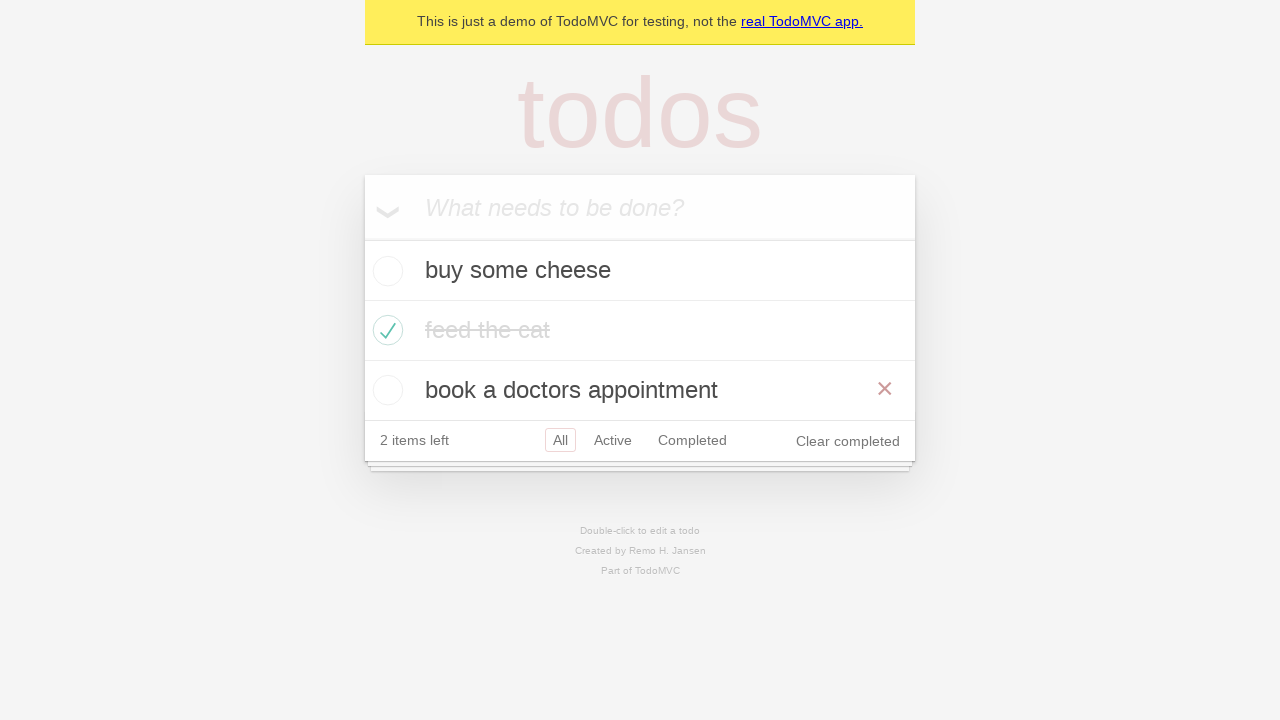

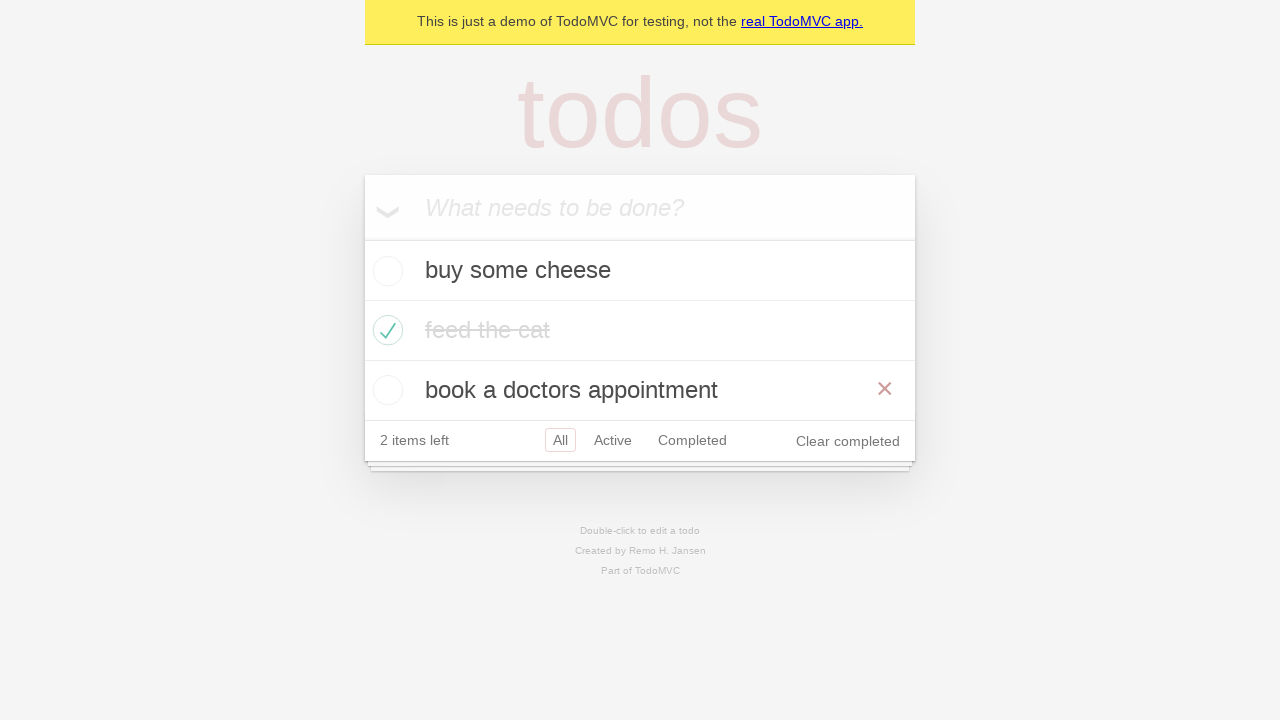